Navigates to the sign-in page and tests that the password field accepts input

Starting URL: https://cannatrader-frontend.vercel.app/home

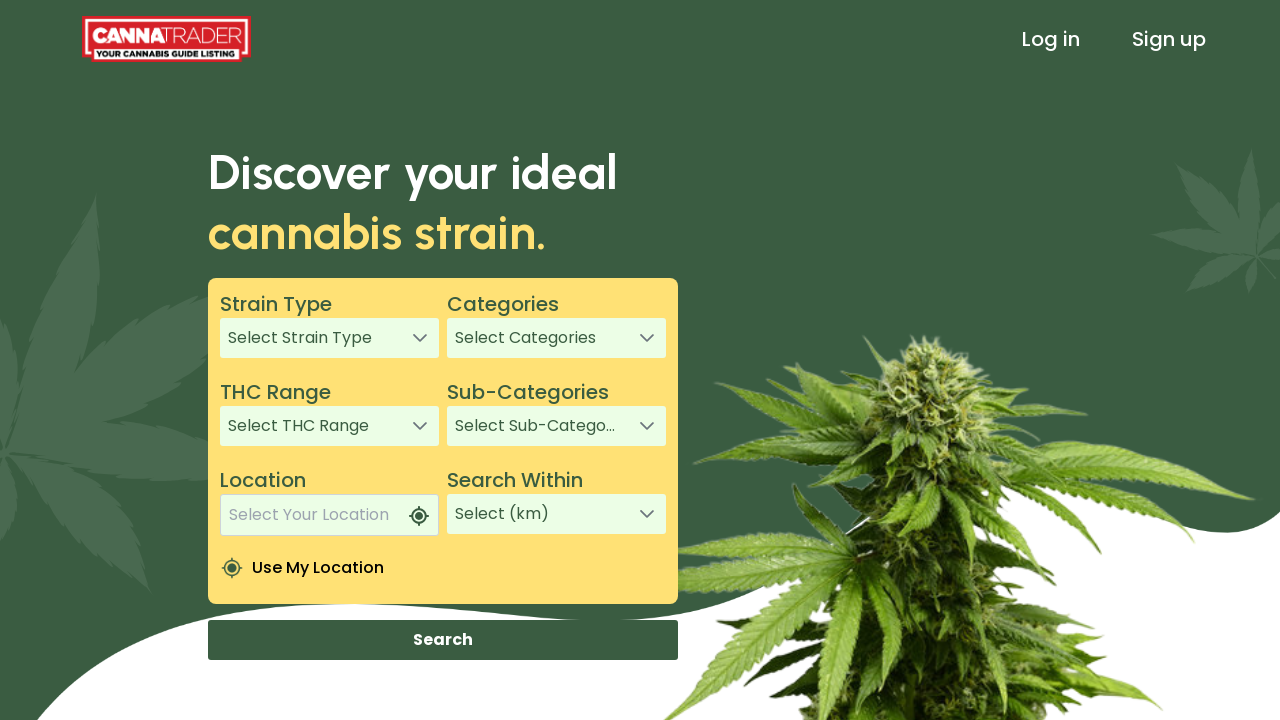

Clicked Sign In link in header at (1051, 39) on xpath=/html/body/app-root/app-header/div[1]/header/div[3]/a[1]
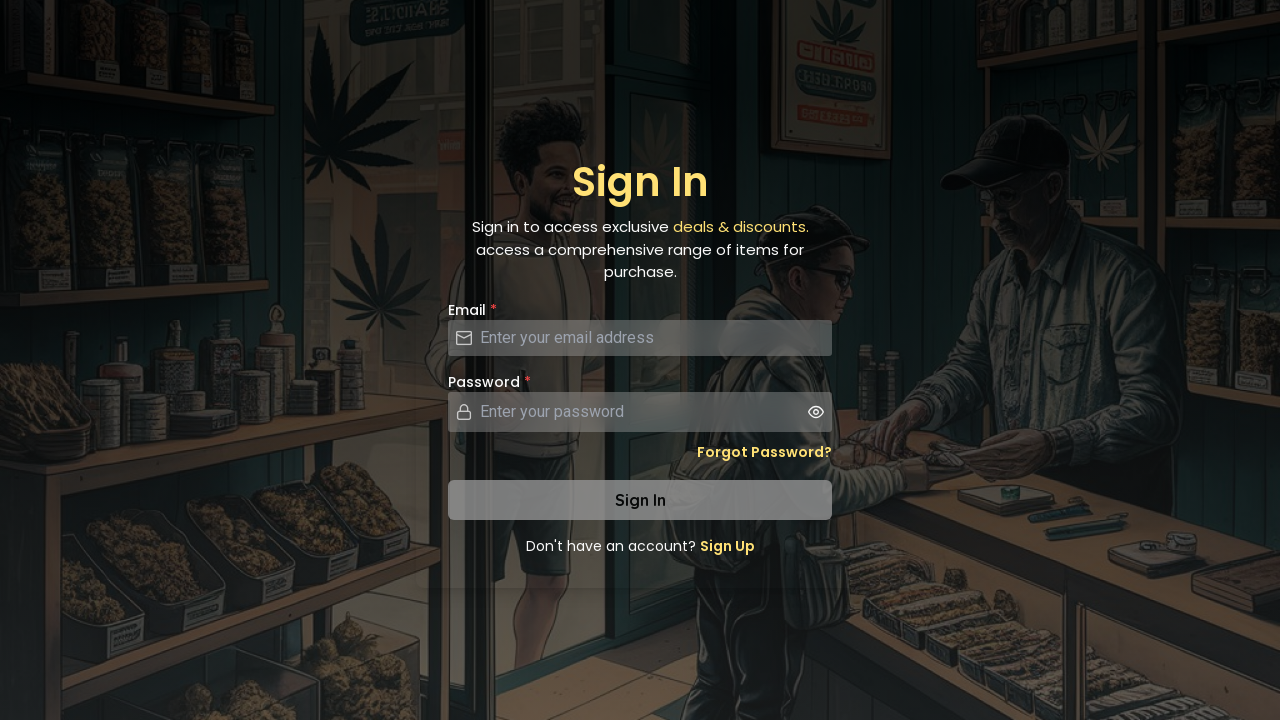

Filled password field with test password on input[placeholder='Enter your password']
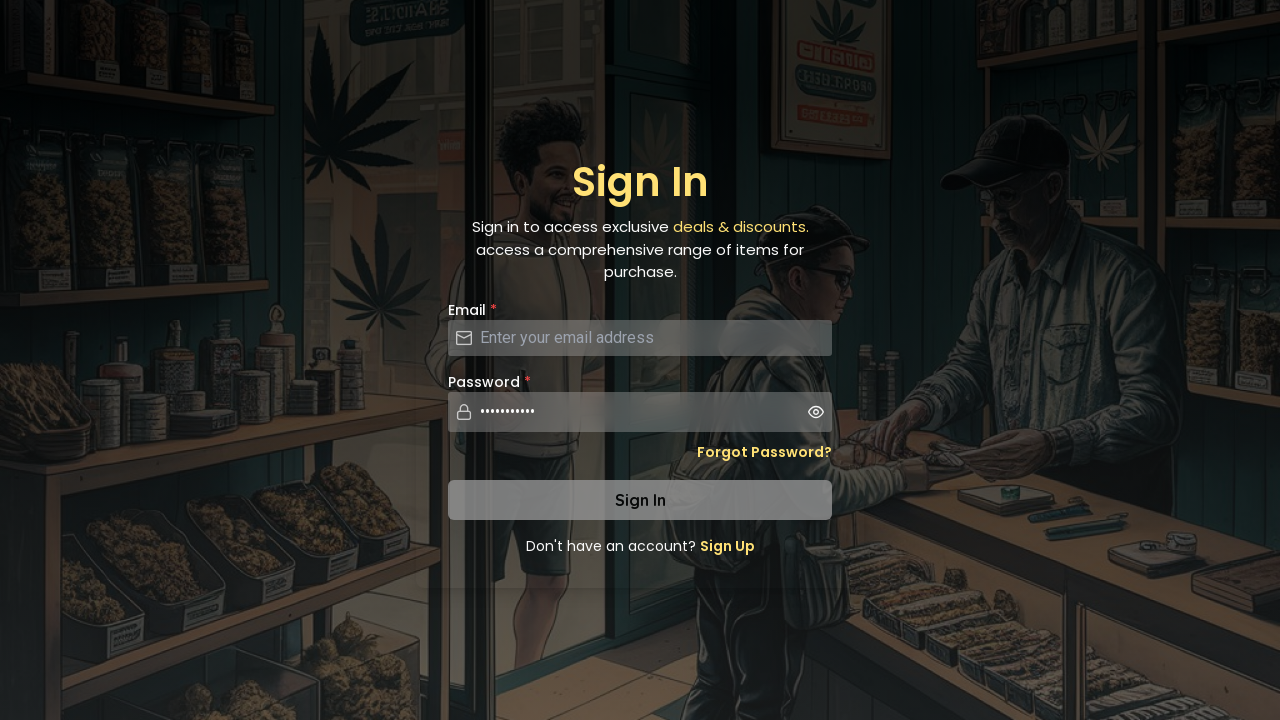

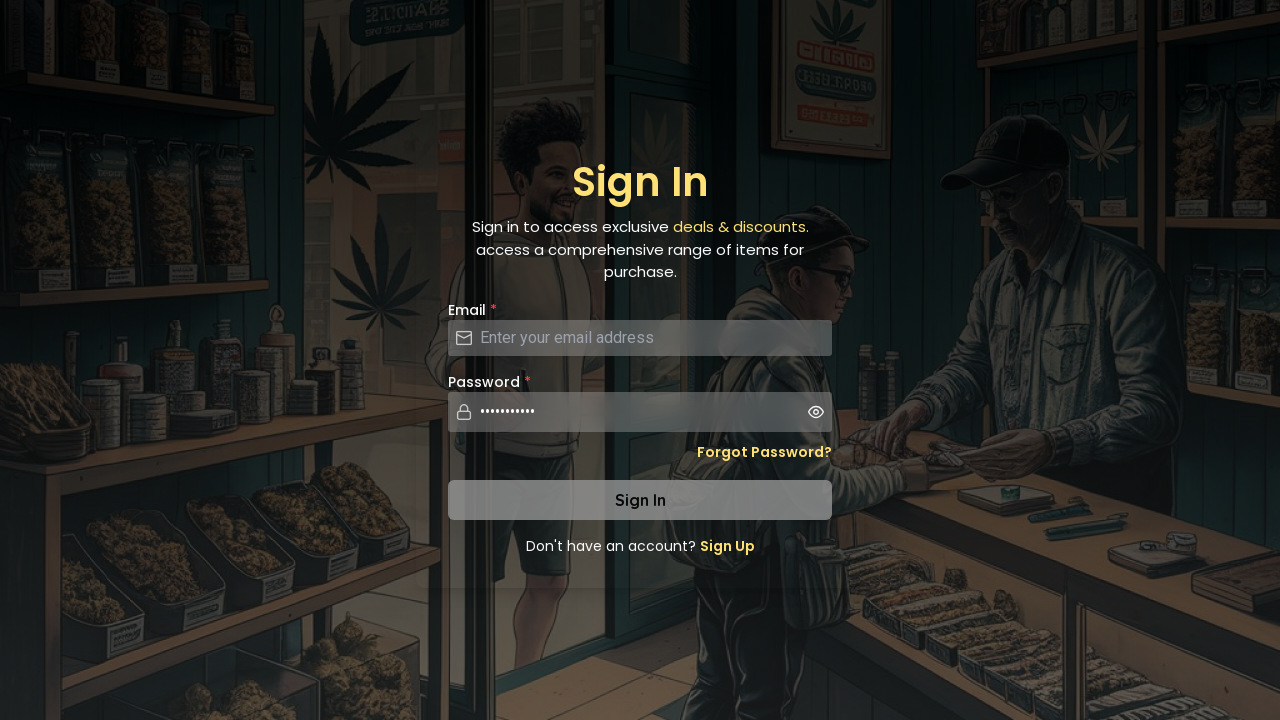